Tests page scrolling functionality by scrolling down to the bottom of the page

Starting URL: https://testautomationpractice.blogspot.com/

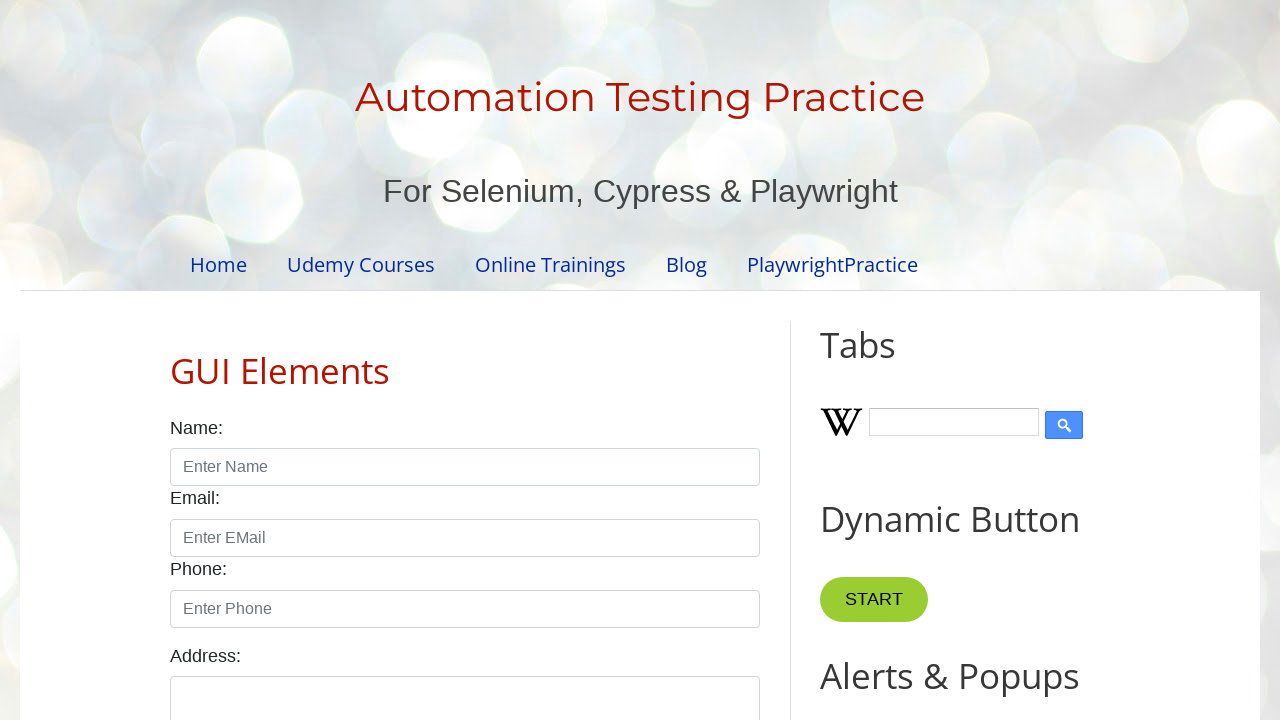

Scrolled page down to the bottom
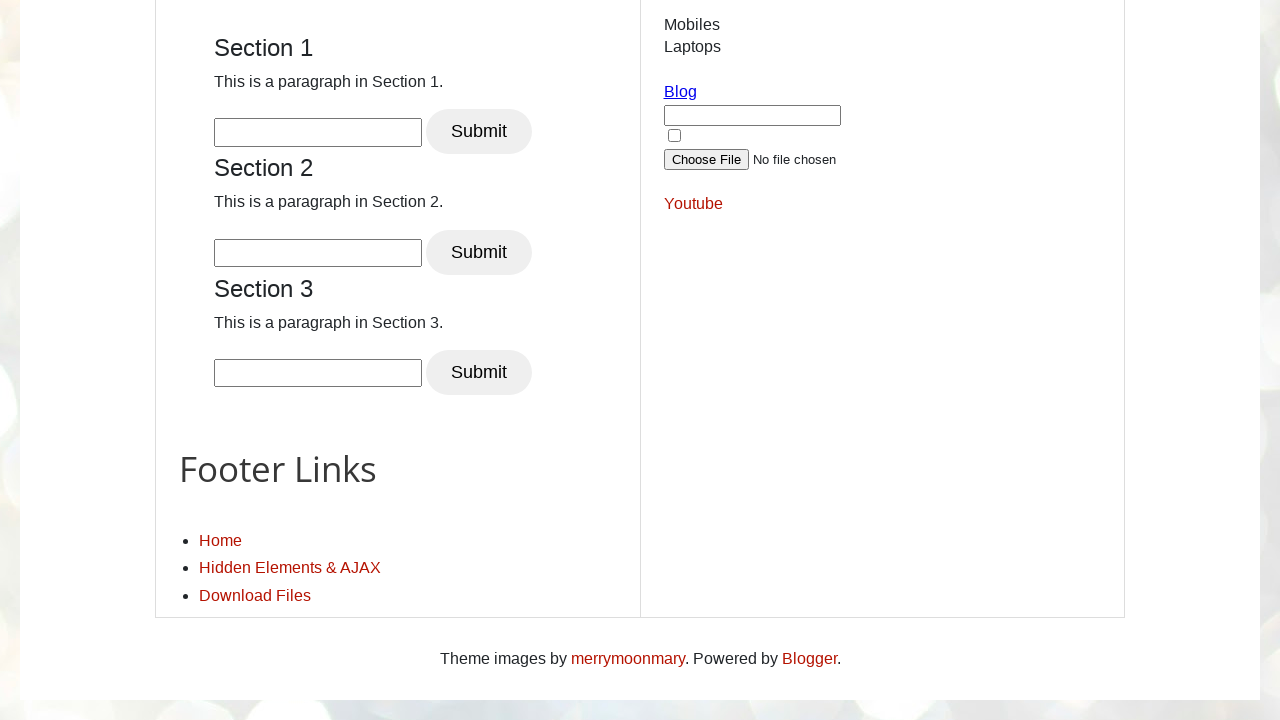

Waited for scroll animation to complete
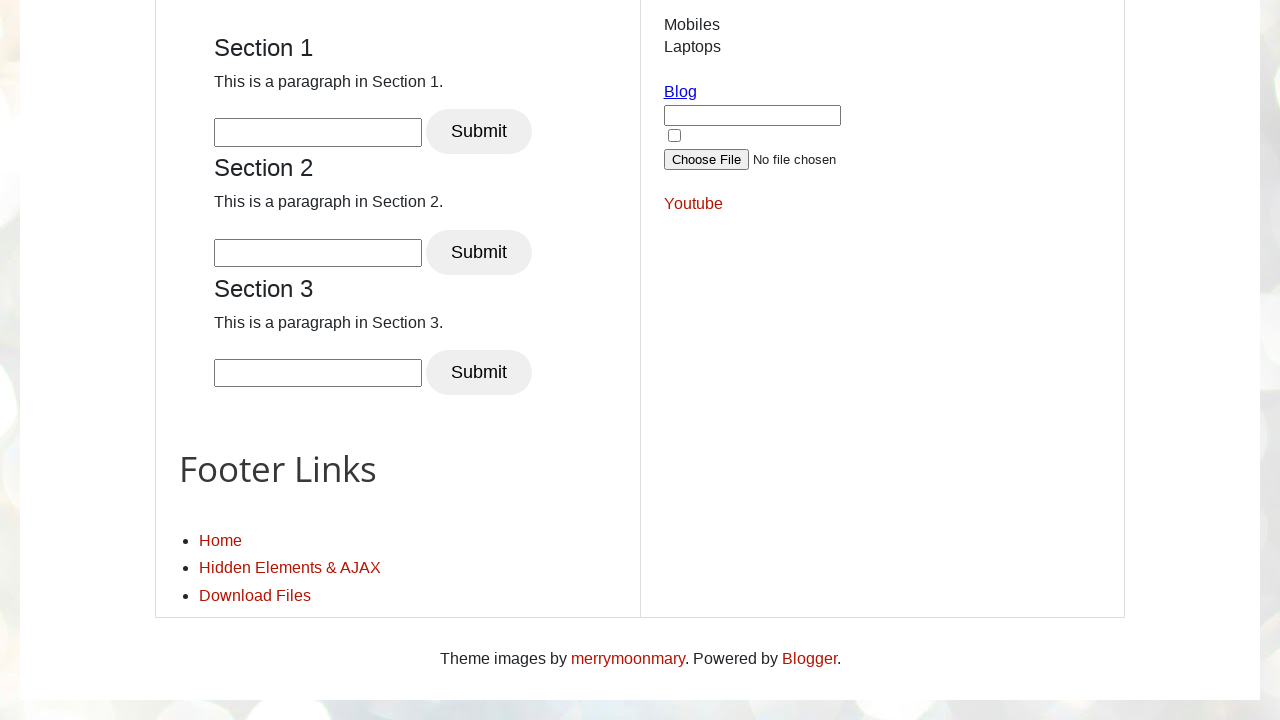

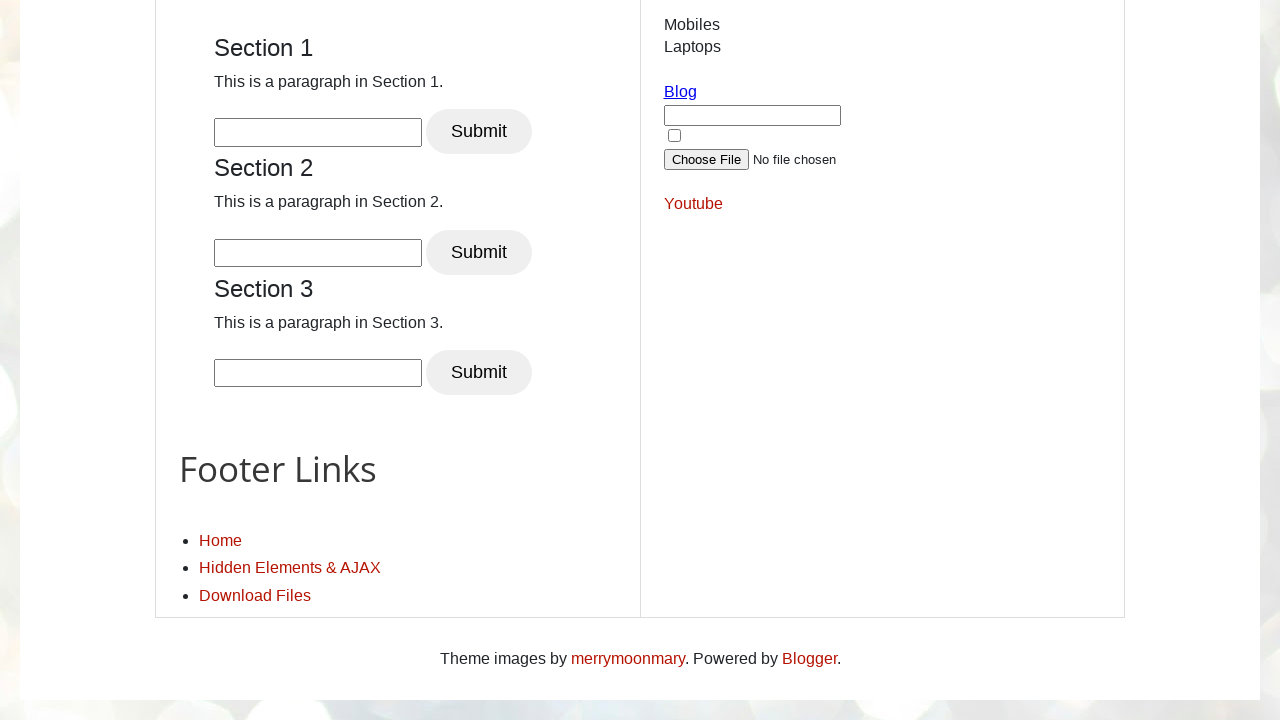